Tests a registration form by filling out personal information fields including name, address, email, phone, gender, hobbies, languages, skills, date of birth, and password, then submits the form.

Starting URL: https://demo.automationtesting.in/

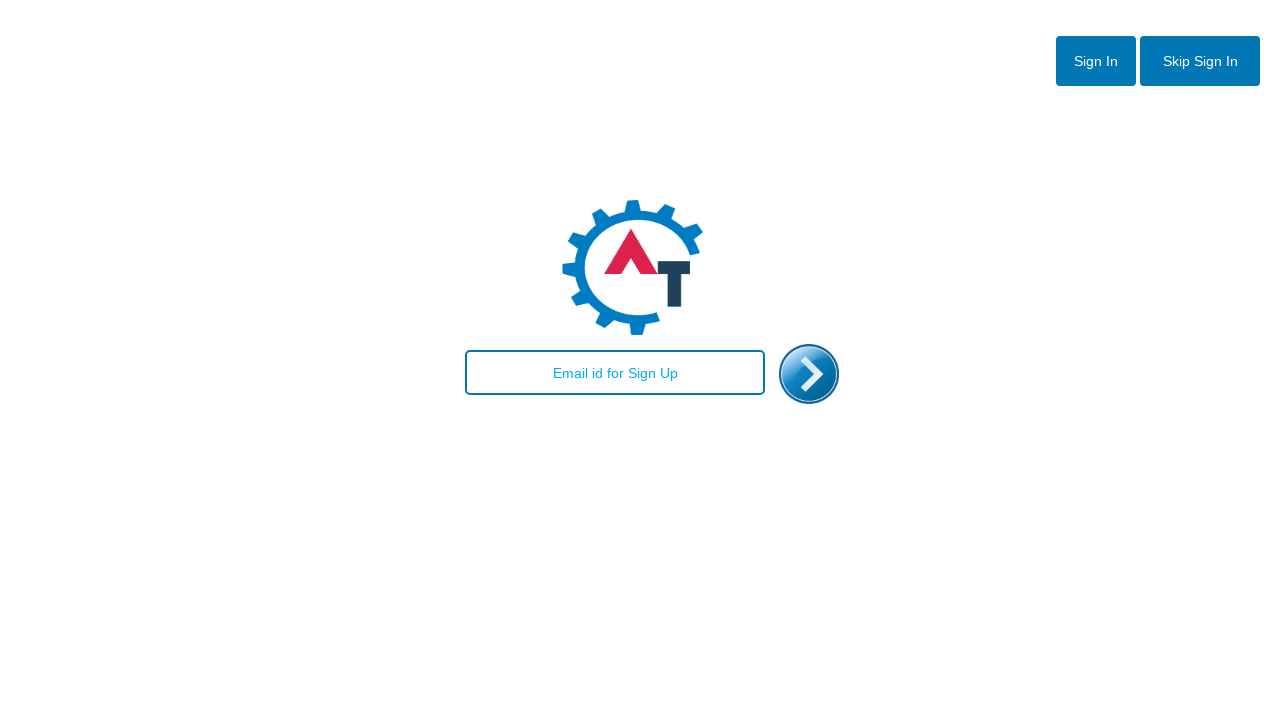

Clicked registration button at (1200, 61) on xpath=//button[@id="btn2"]
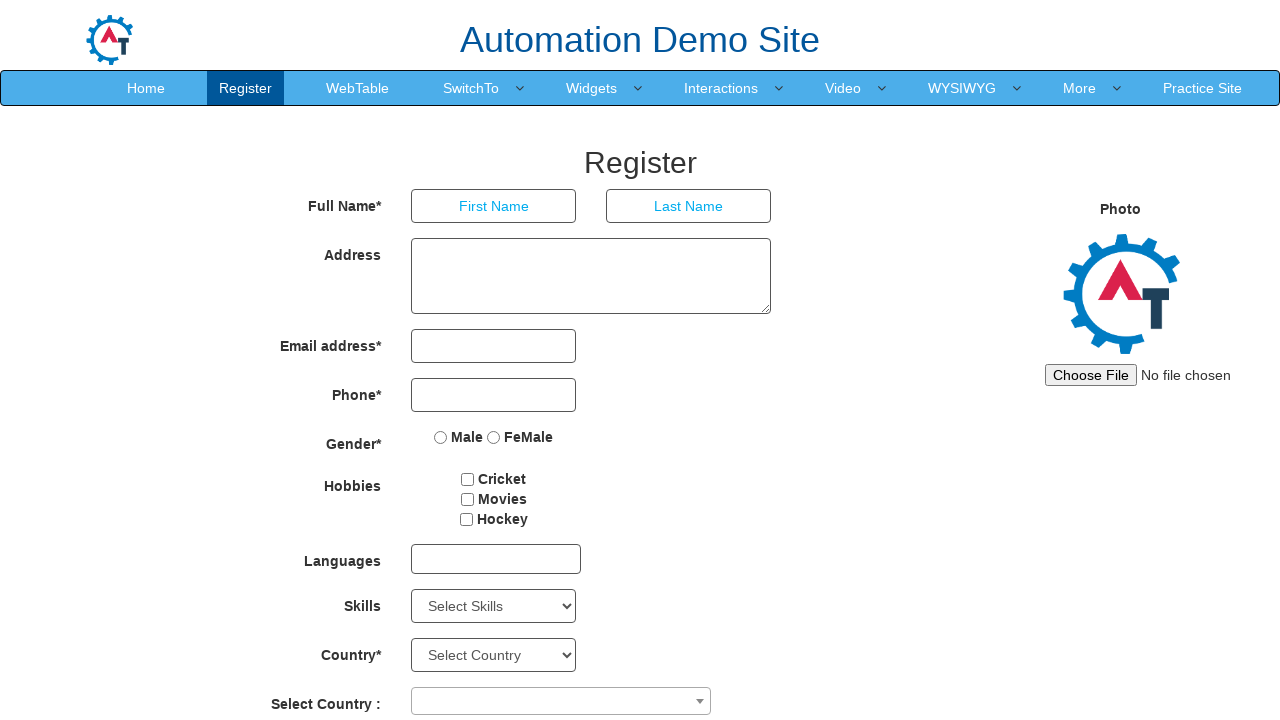

Registration page loaded
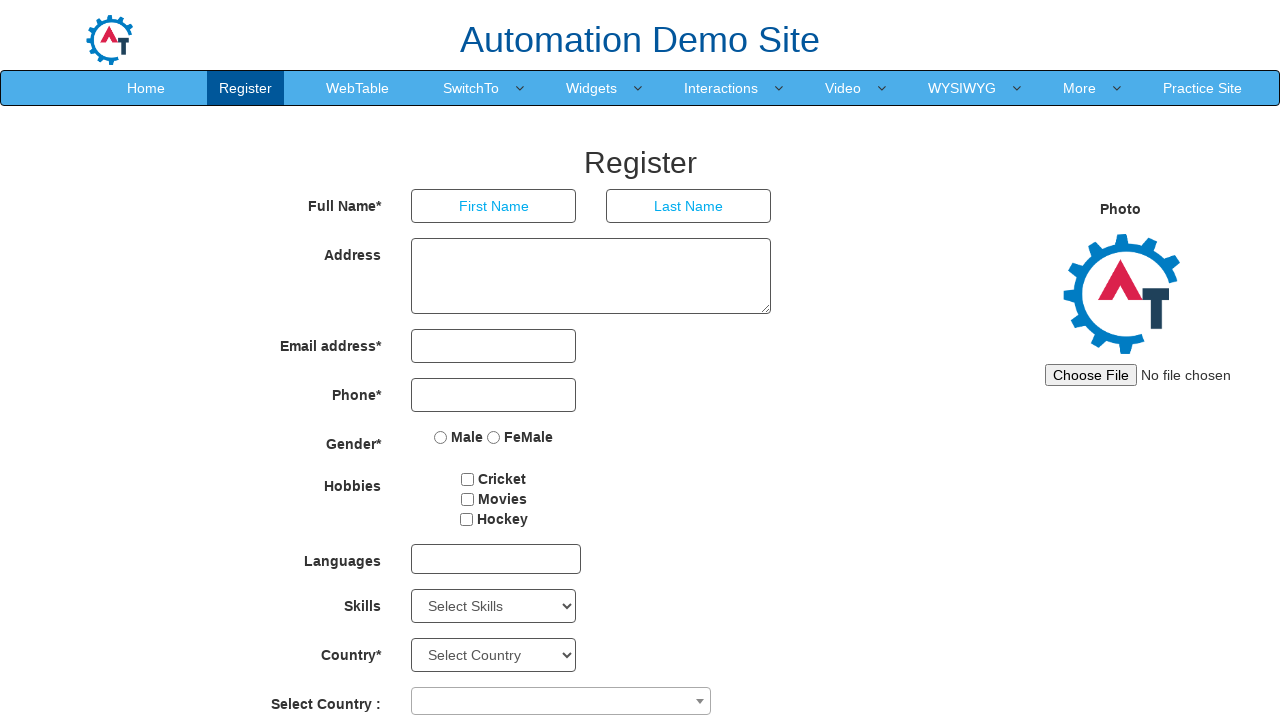

Filled first name field with 'rajkumar' on //input[@type="text"]
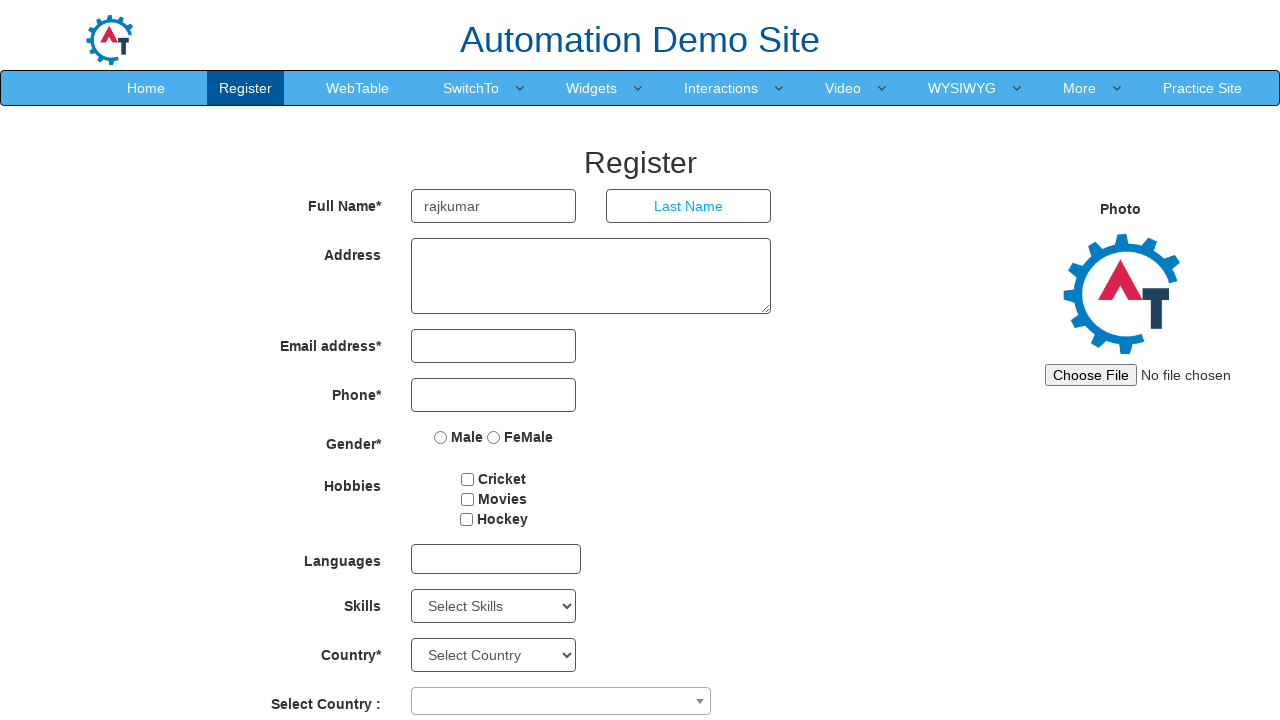

Filled last name field with 'bhange' on //input[@ng-model="LastName"]
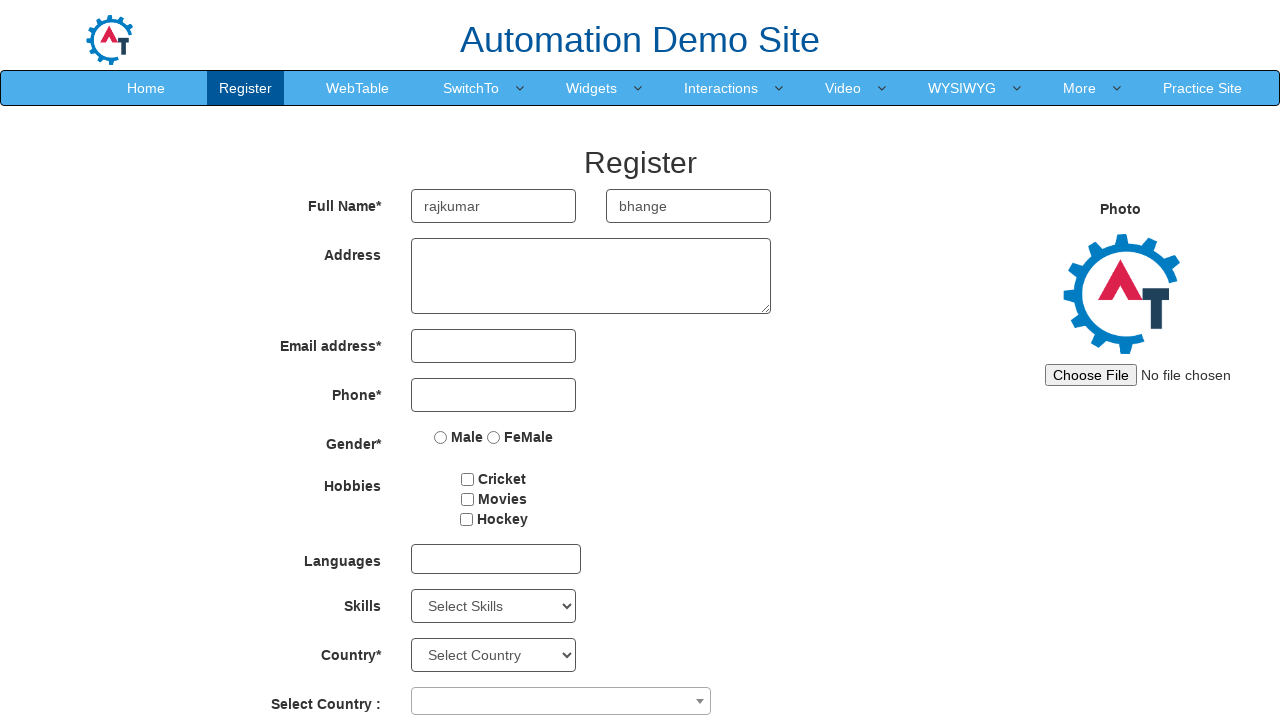

Filled address field with complete address on xpath=//textarea[@rows="3"]
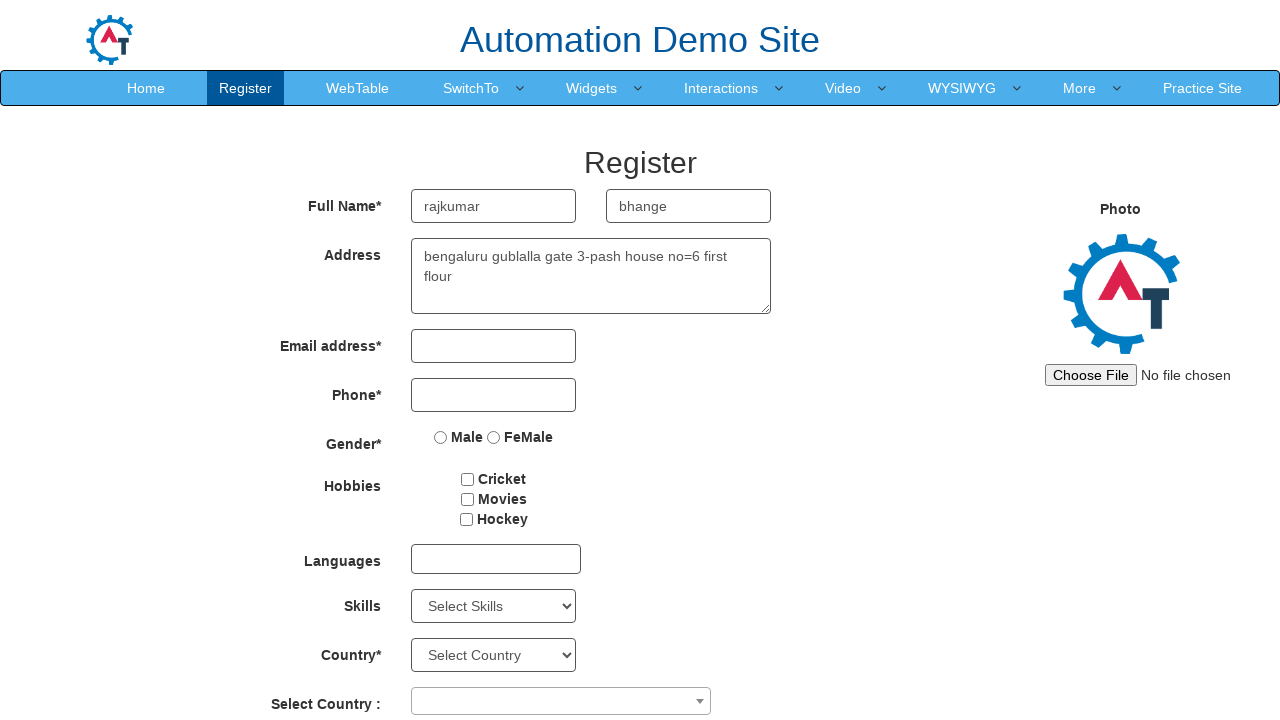

Filled email field with 'rajbhnage07@gmail.com' on //input[@type="email"]
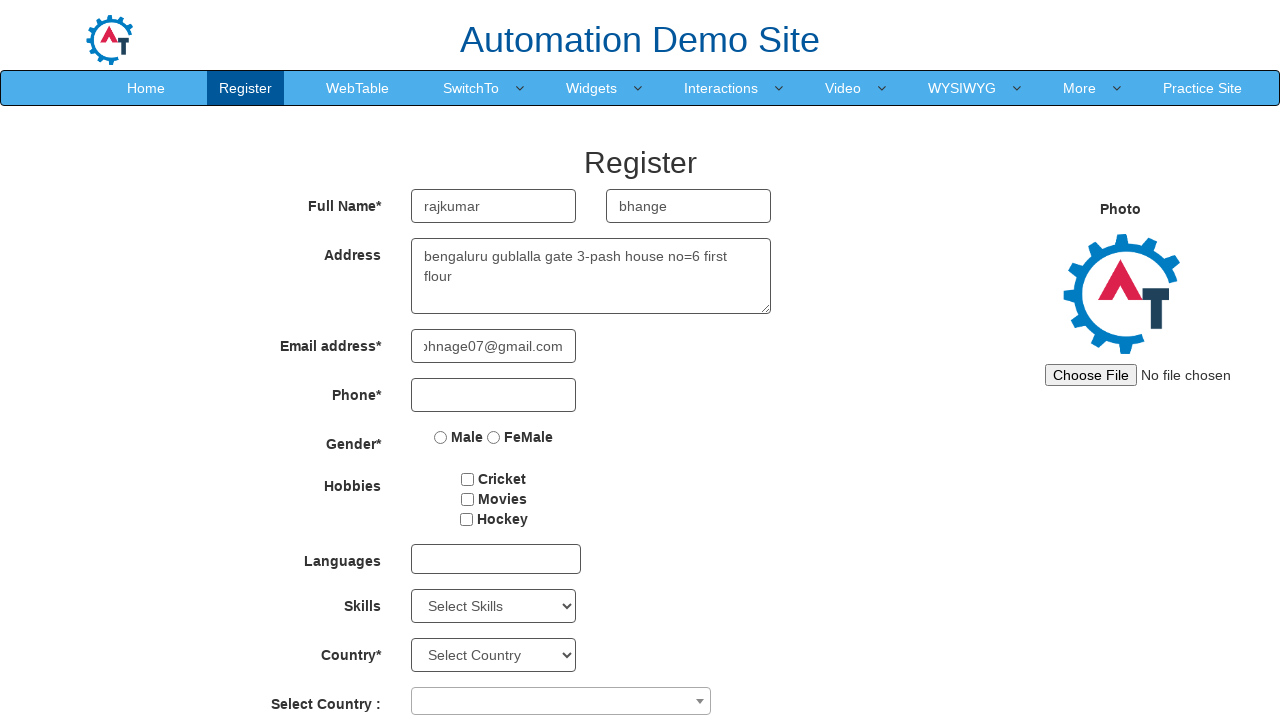

Filled phone number field with '9148159125' on //input[@type="tel"]
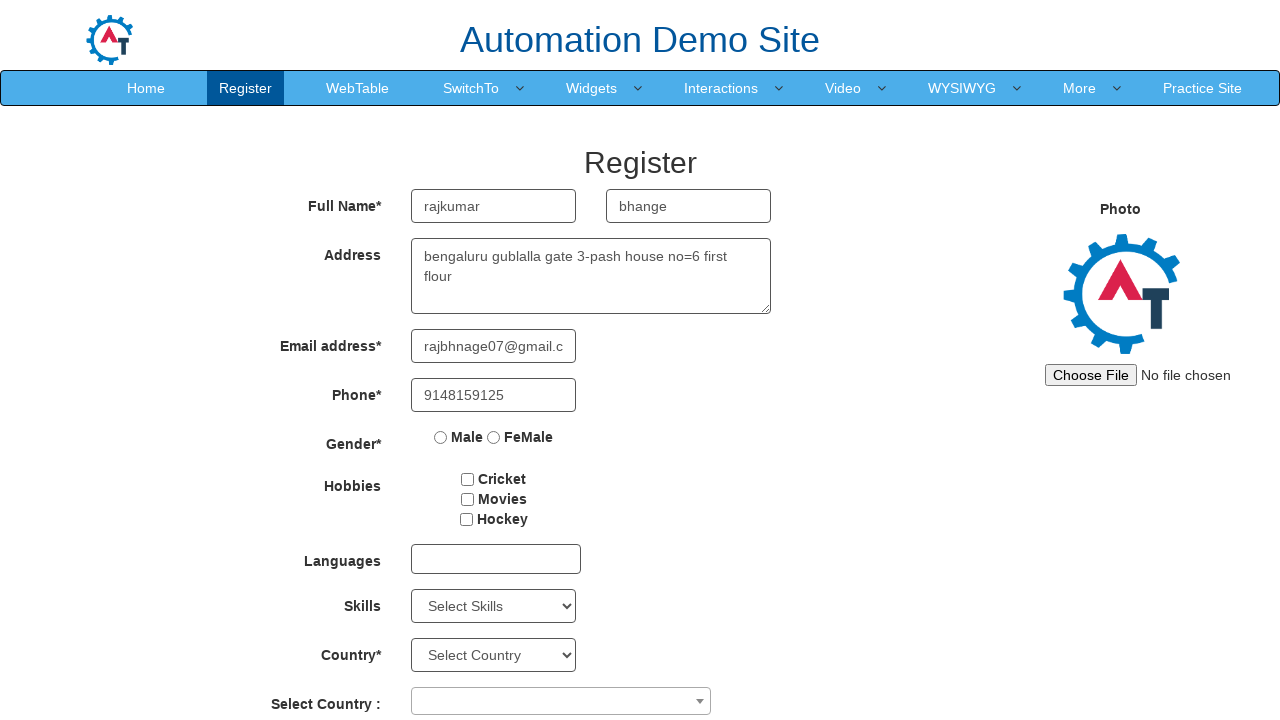

Selected gender radio button at (441, 437) on (//input[@type="radio"])[1]
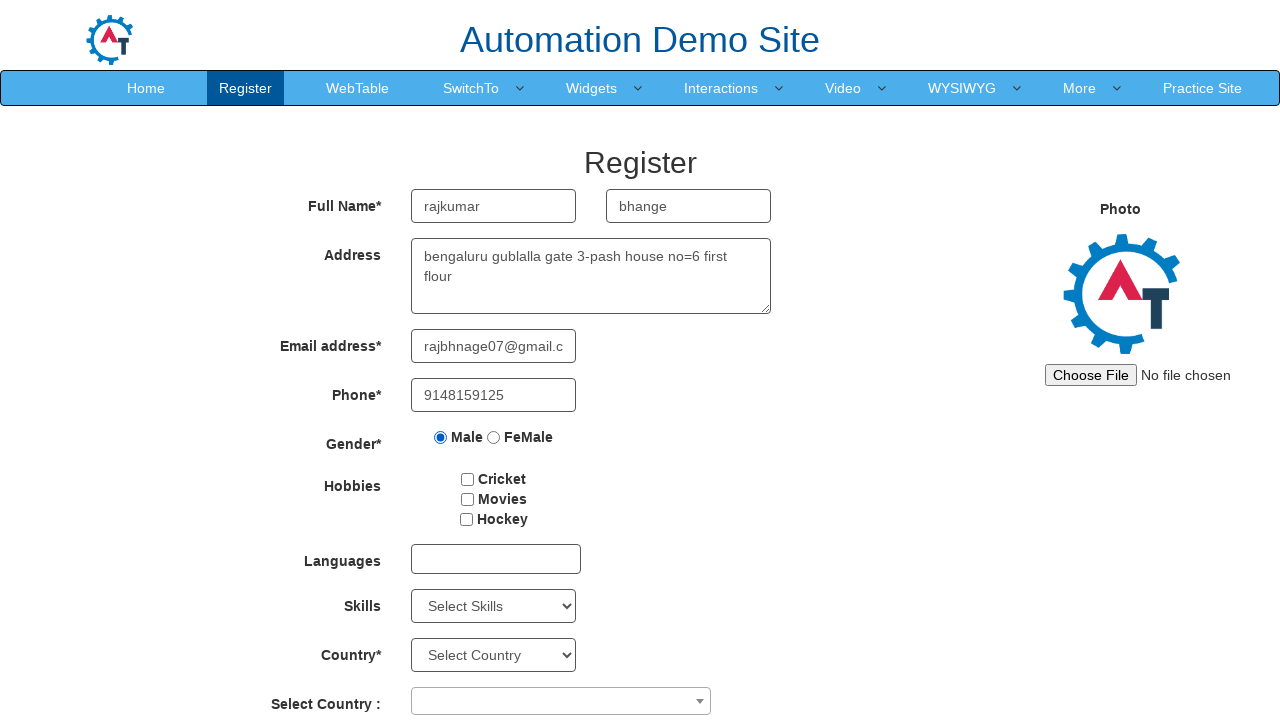

Checked first hobby checkbox at (468, 479) on xpath=//input[@id="checkbox1"]
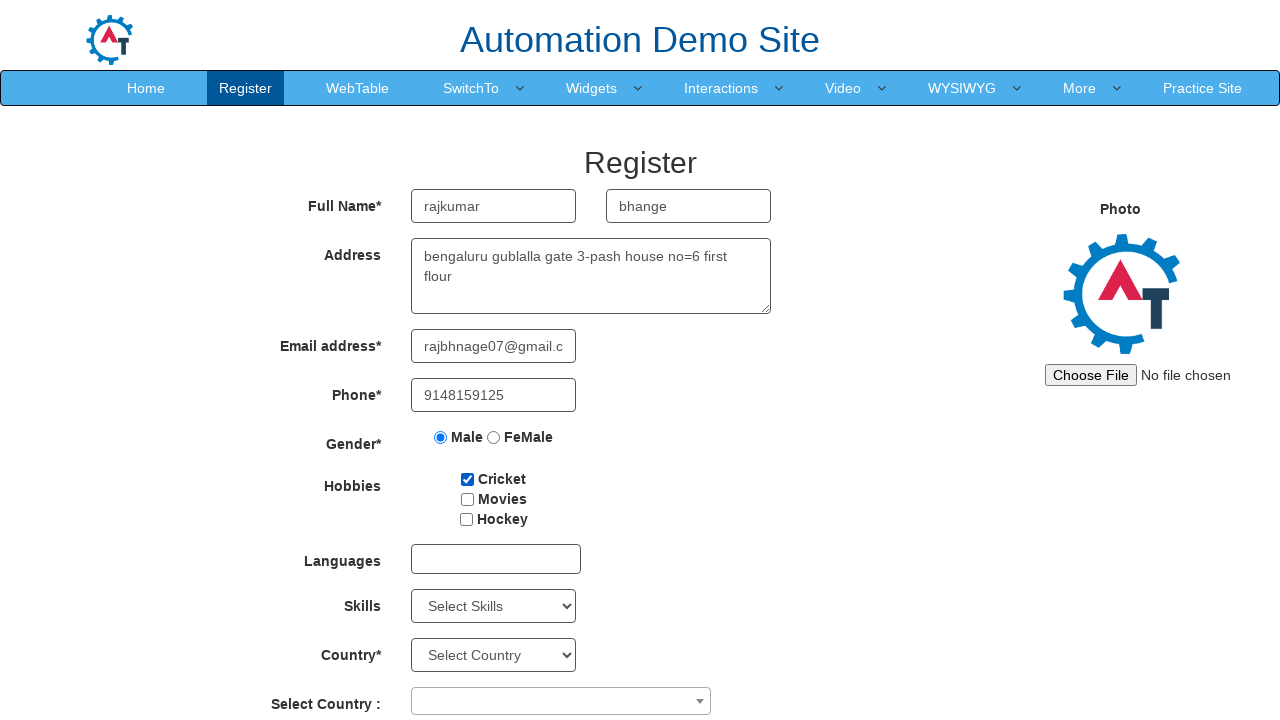

Checked second hobby checkbox at (467, 499) on xpath=//input[@id="checkbox2"]
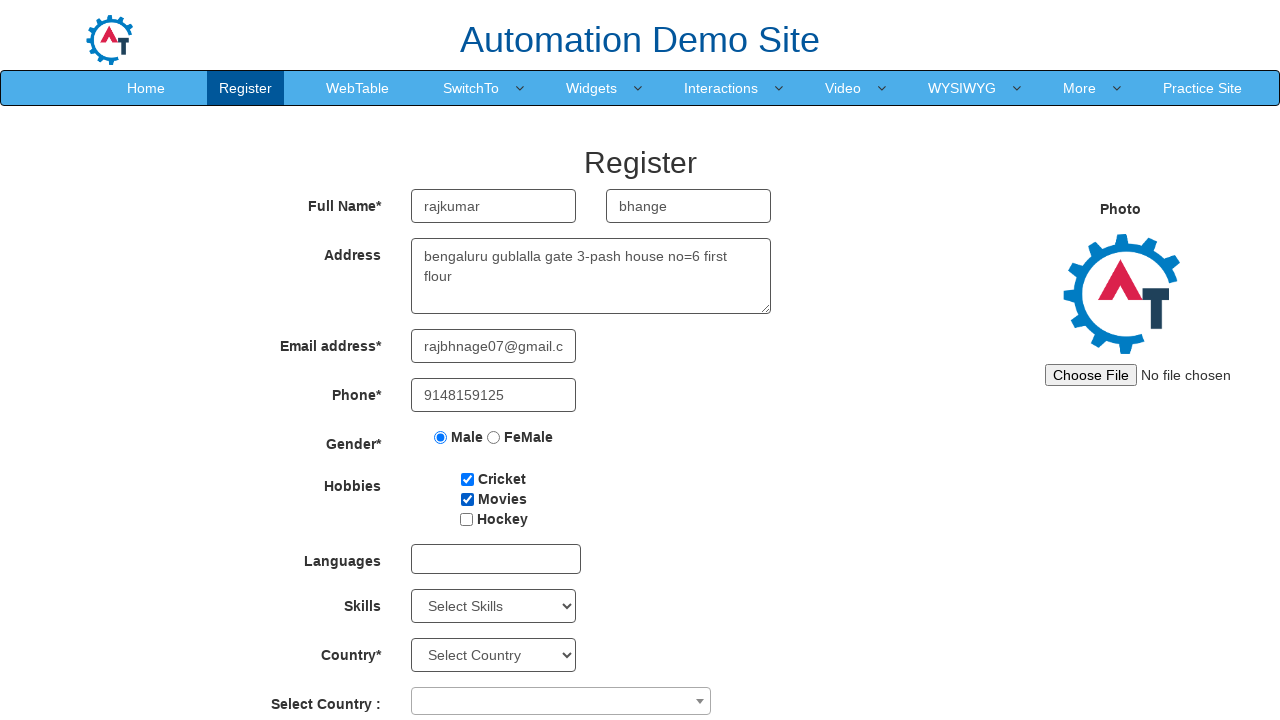

Checked third hobby checkbox at (466, 519) on xpath=//input[@id="checkbox3"]
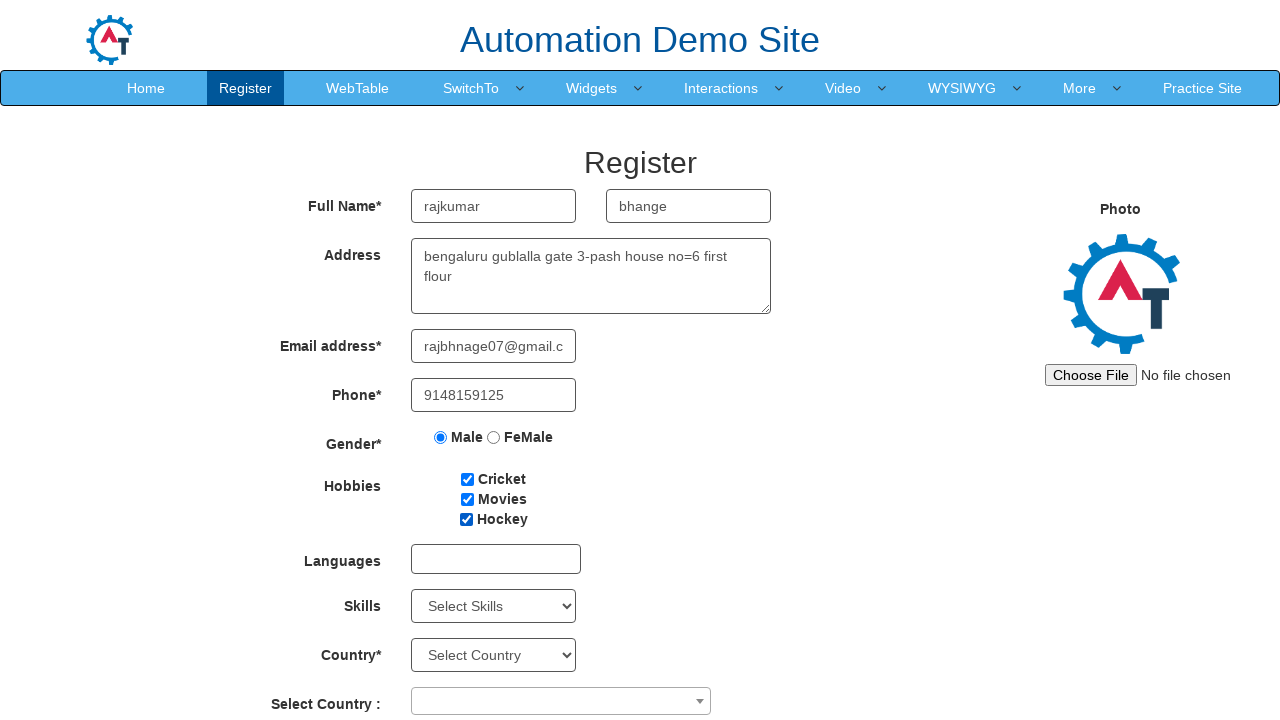

Opened language dropdown at (496, 559) on xpath=//div[@id="msdd"]
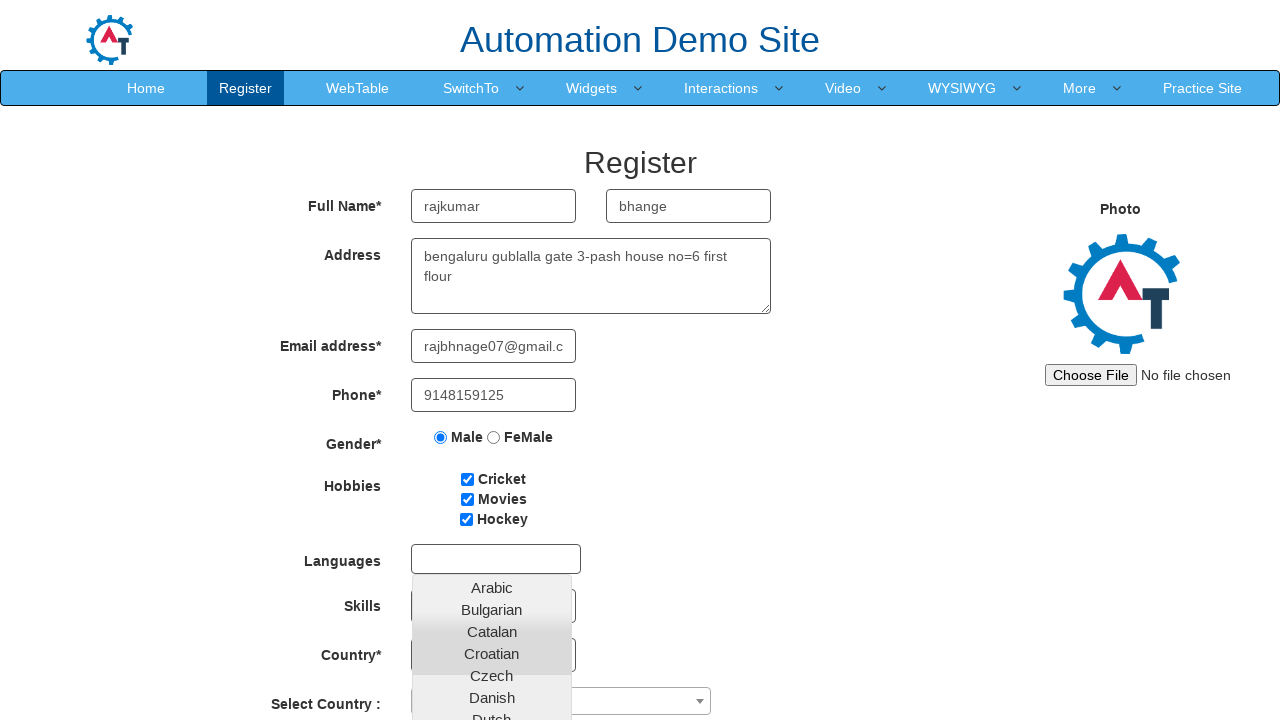

Selected English language at (492, 457) on xpath=//a[text()="English"]
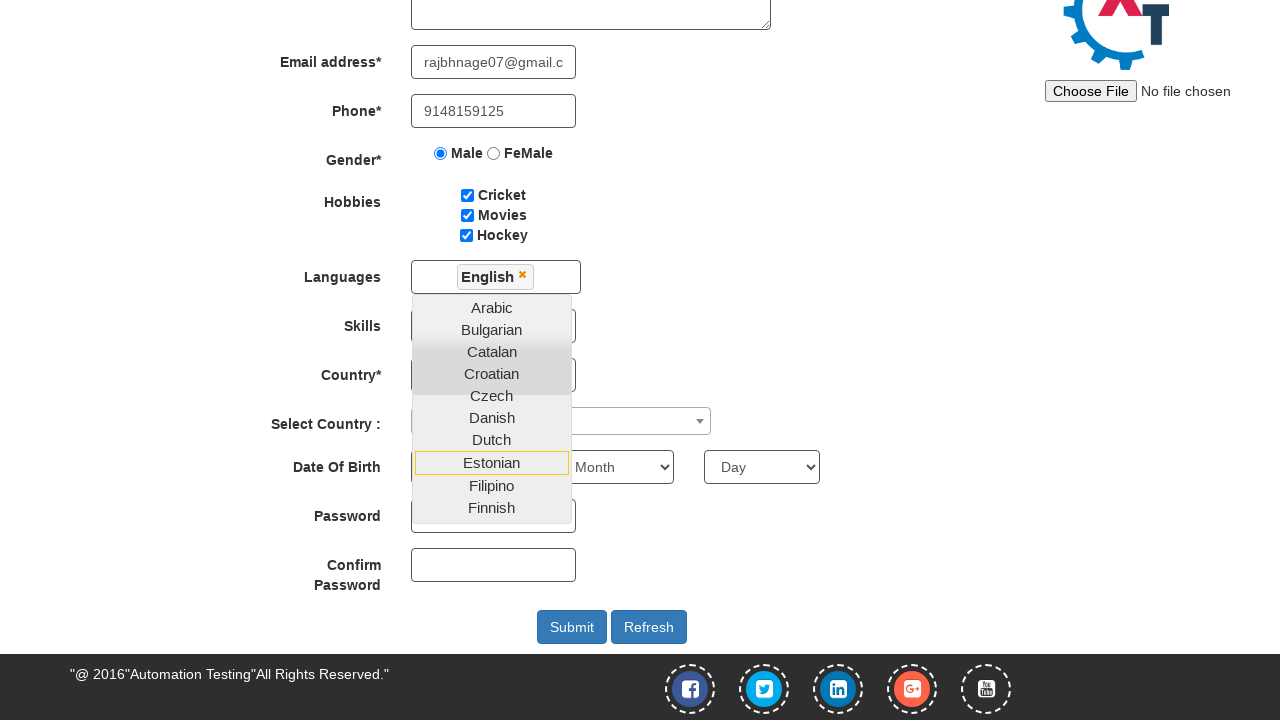

Selected Hindi language at (492, 408) on xpath=//a[text()="Hindi"]
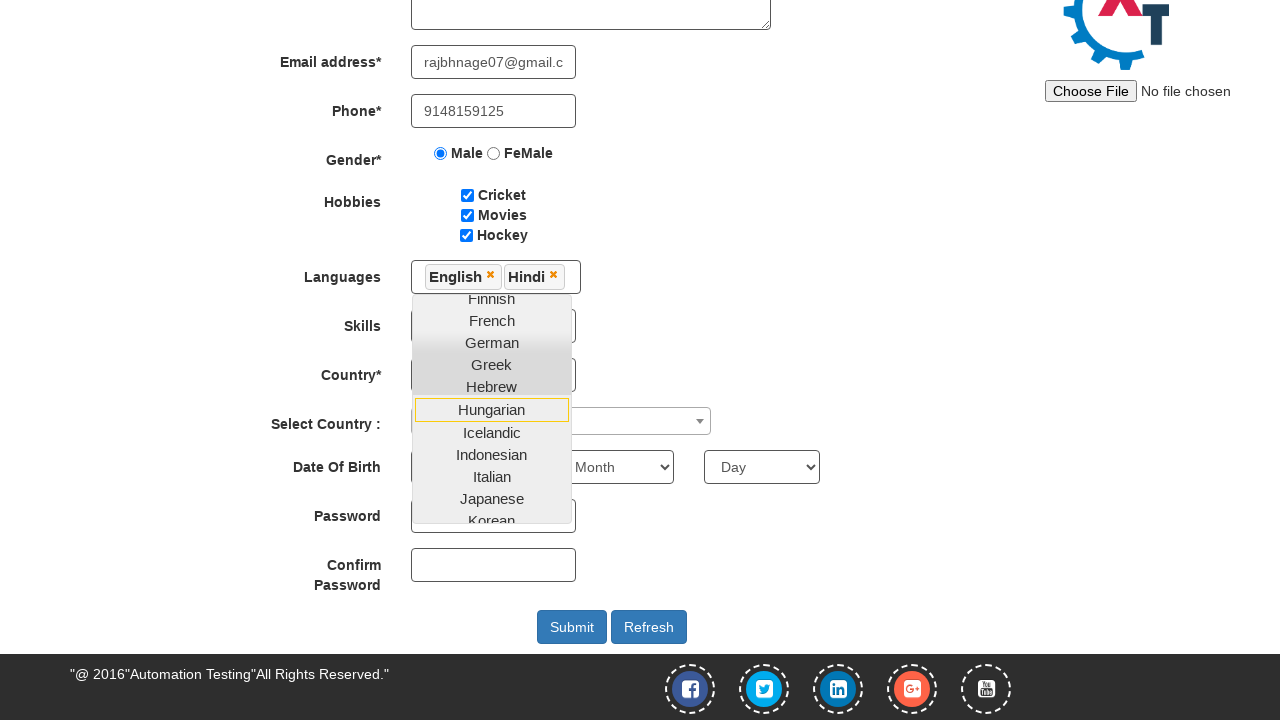

Selected 'Client Server' from skills dropdown on #Skills
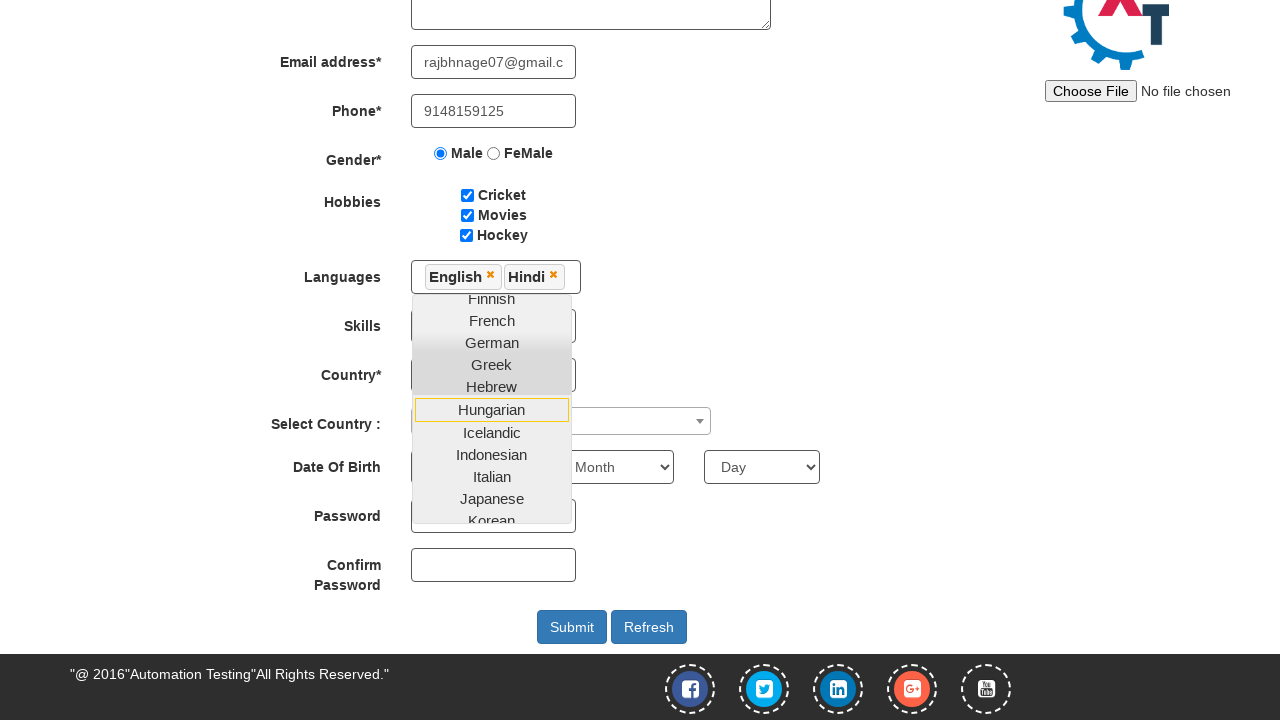

Selected birth year '1998' on (//select[@type="text"])[3]
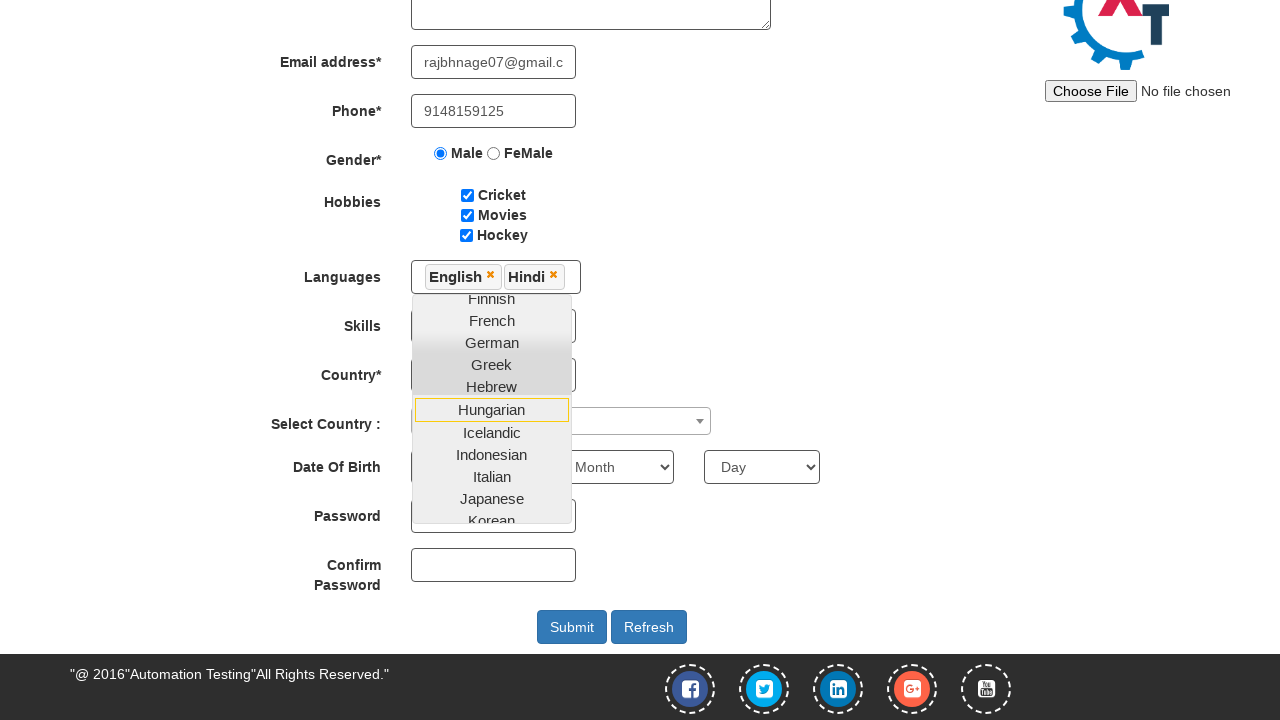

Selected birth month 'July' on (//select[@type="text"])[4]
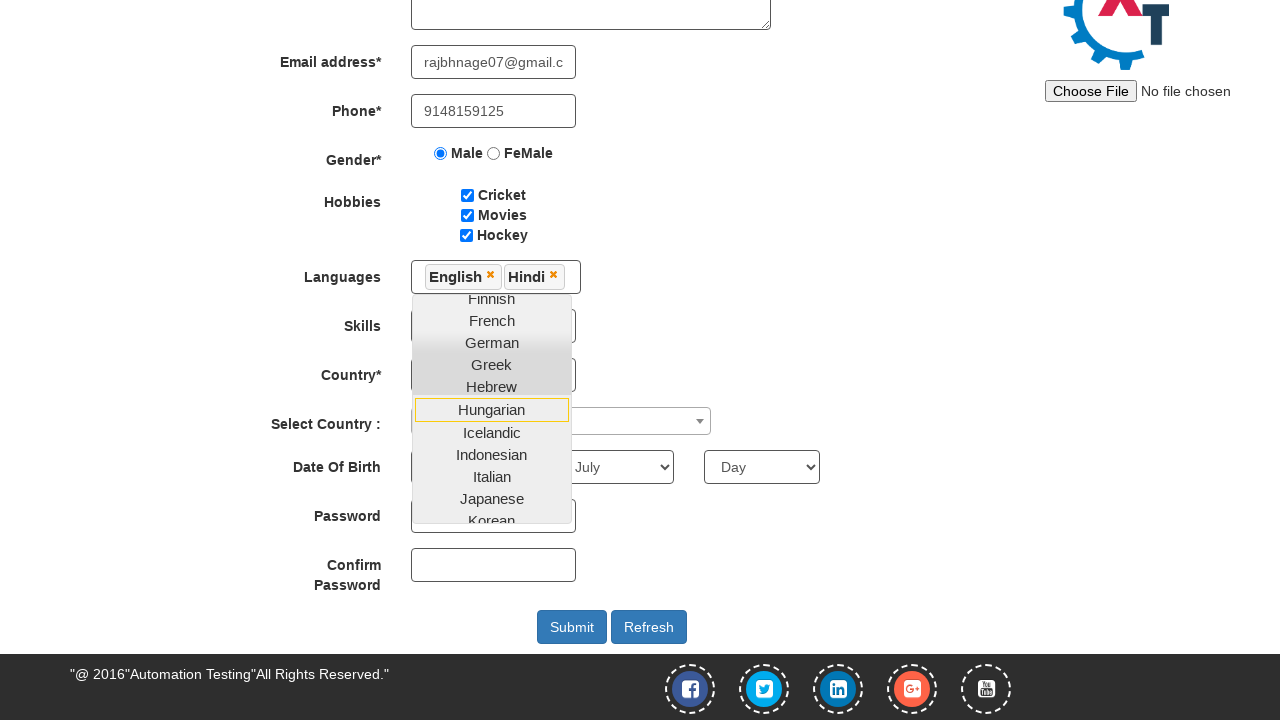

Selected birth day '25' on (//select[@type="text"])[5]
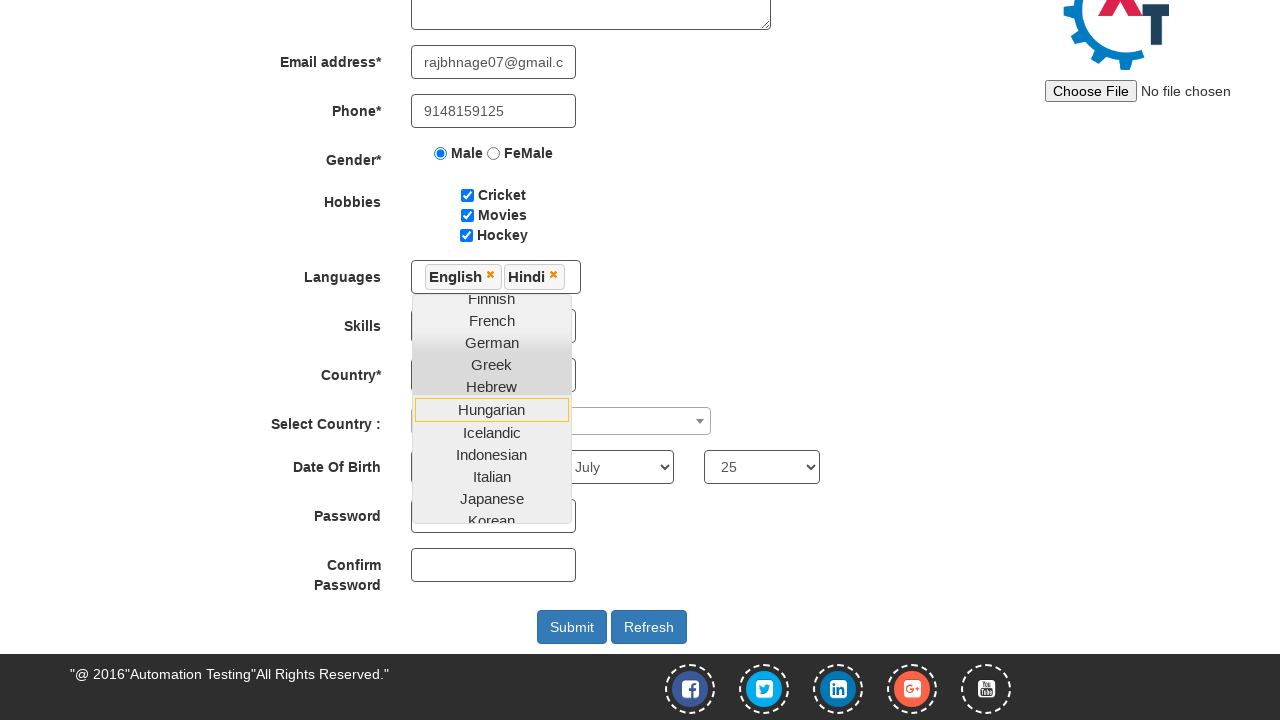

Filled password field on //input[@type="password"]
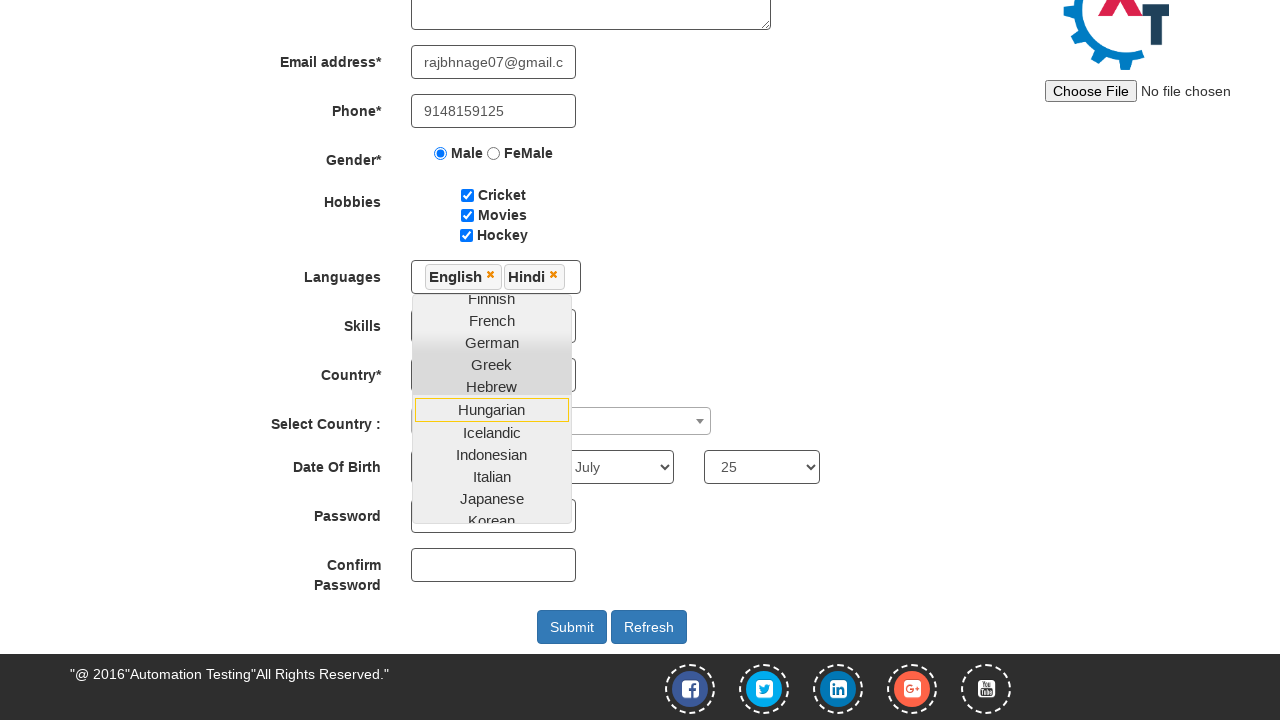

Filled confirm password field on //input[@id="secondpassword"]
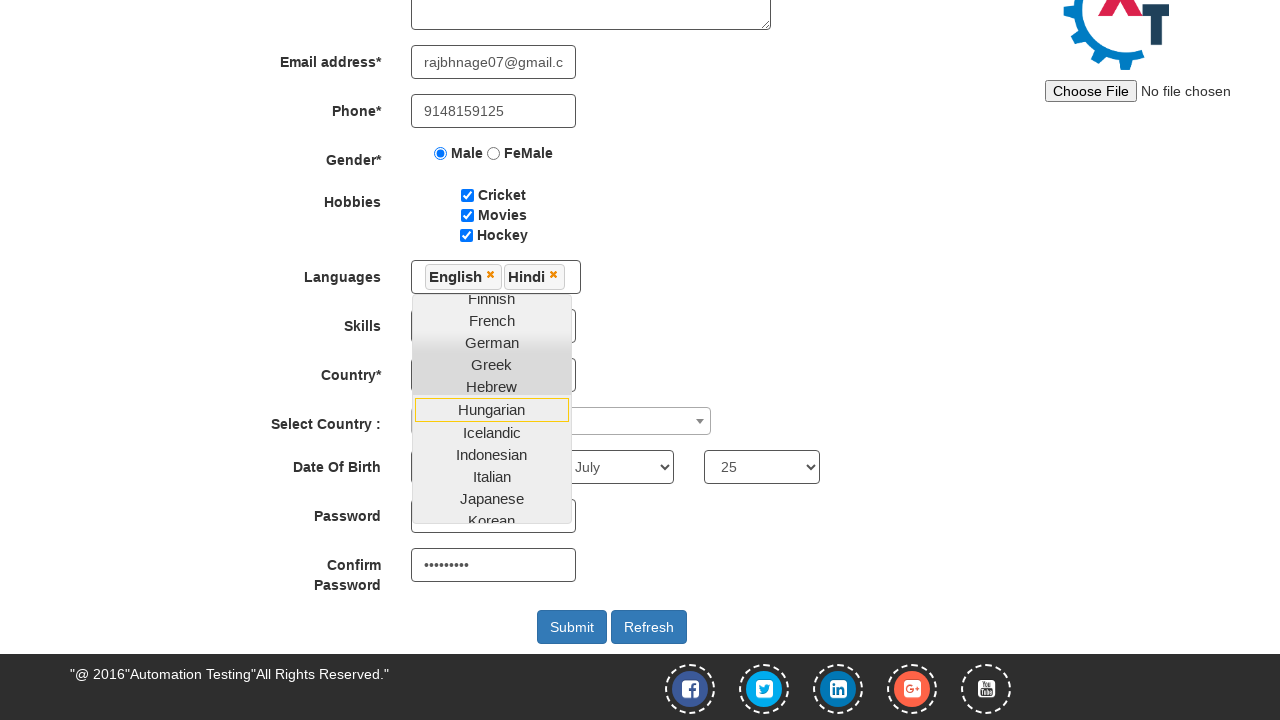

Clicked submit button to register at (572, 627) on xpath=//button[@id="submitbtn"]
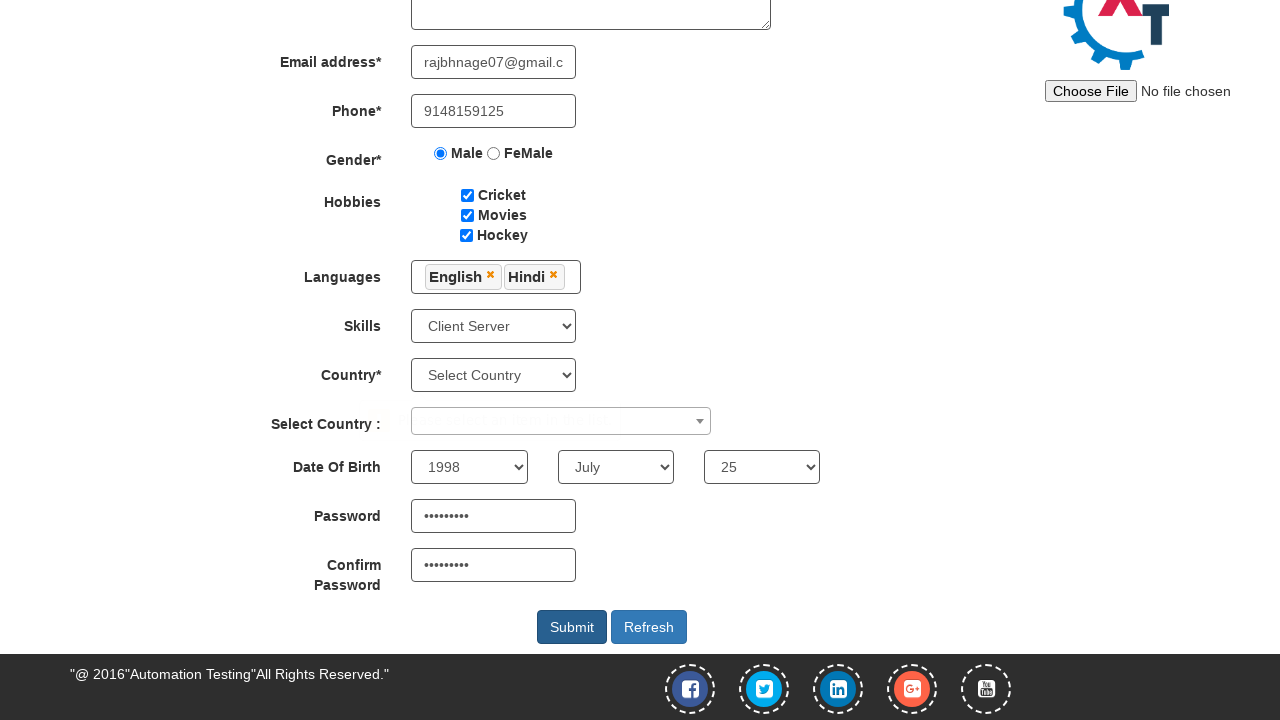

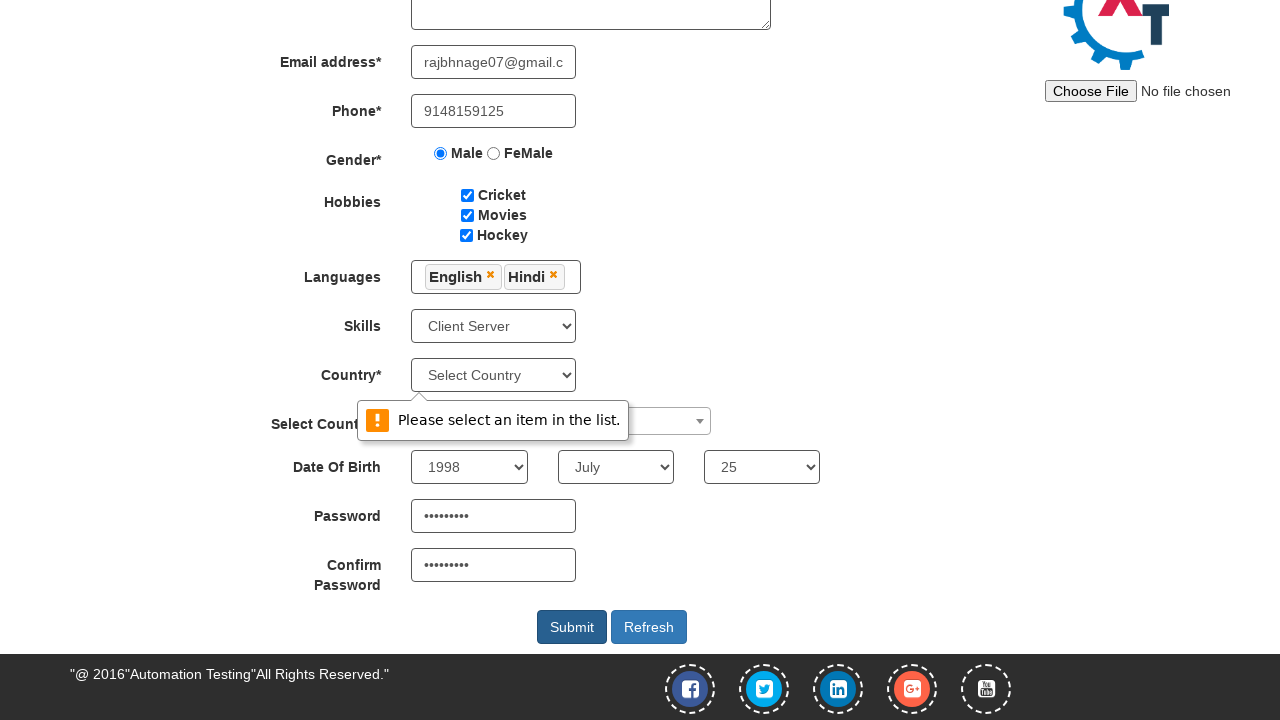